Tests clicking on the Selenium Training banner and verifying it opens a new tab with the correct URL and title

Starting URL: https://demoqa.com/

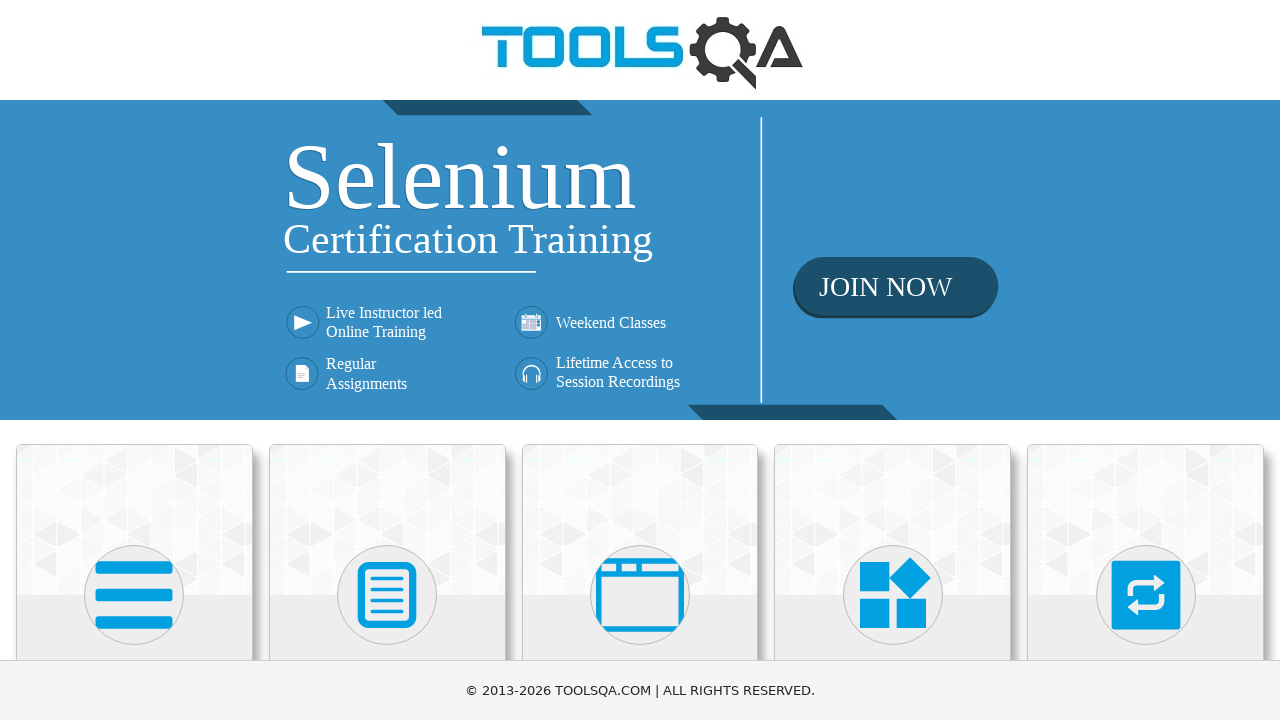

Located the home banner link element
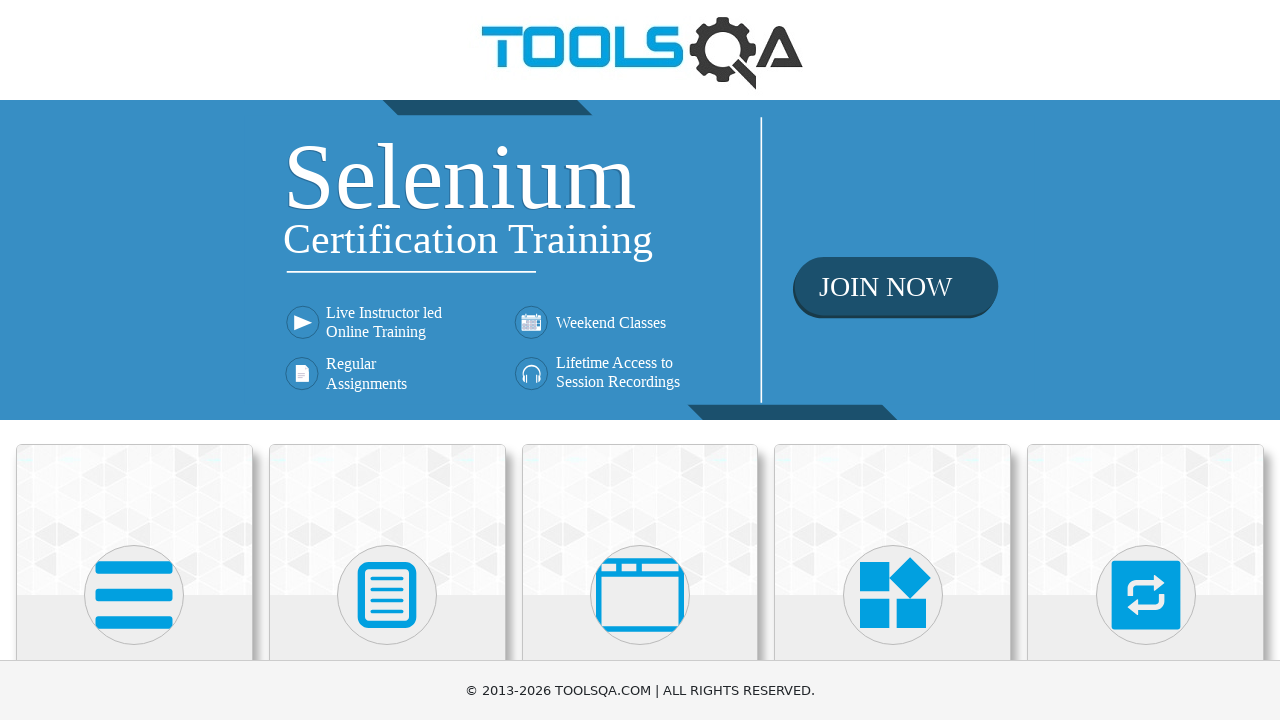

Retrieved href attribute from banner link
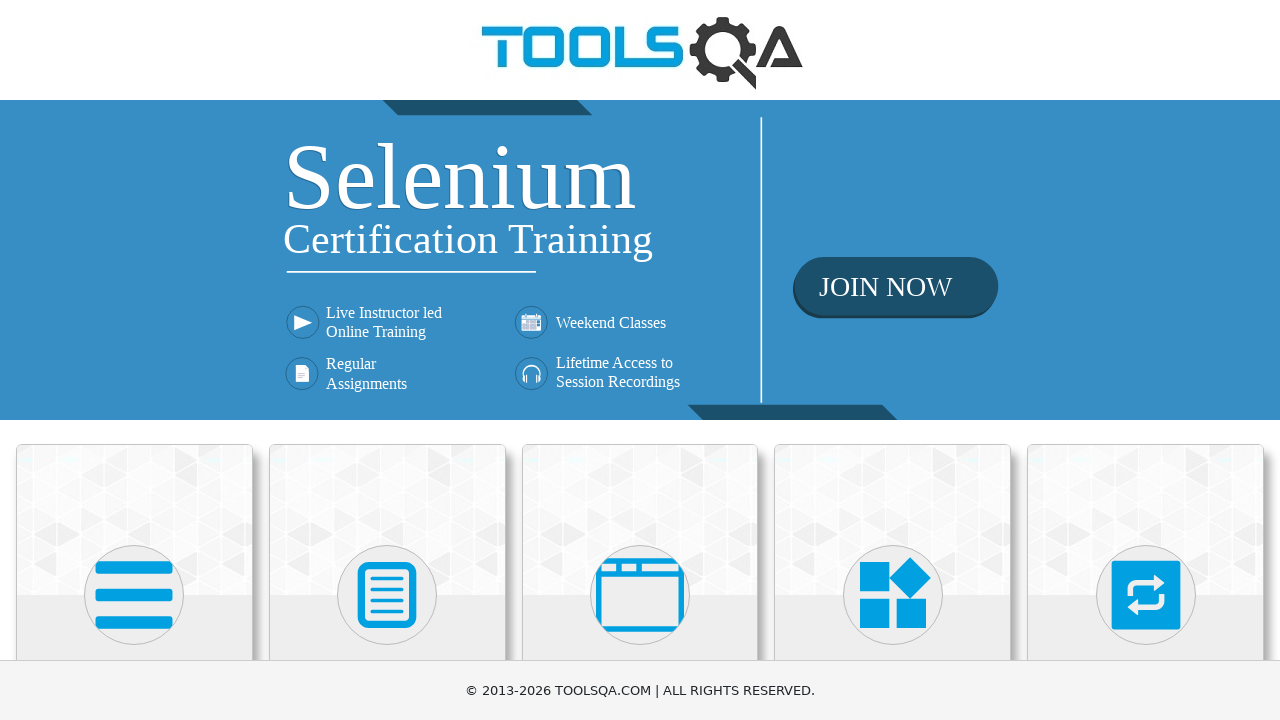

Verified banner link href is correct URL
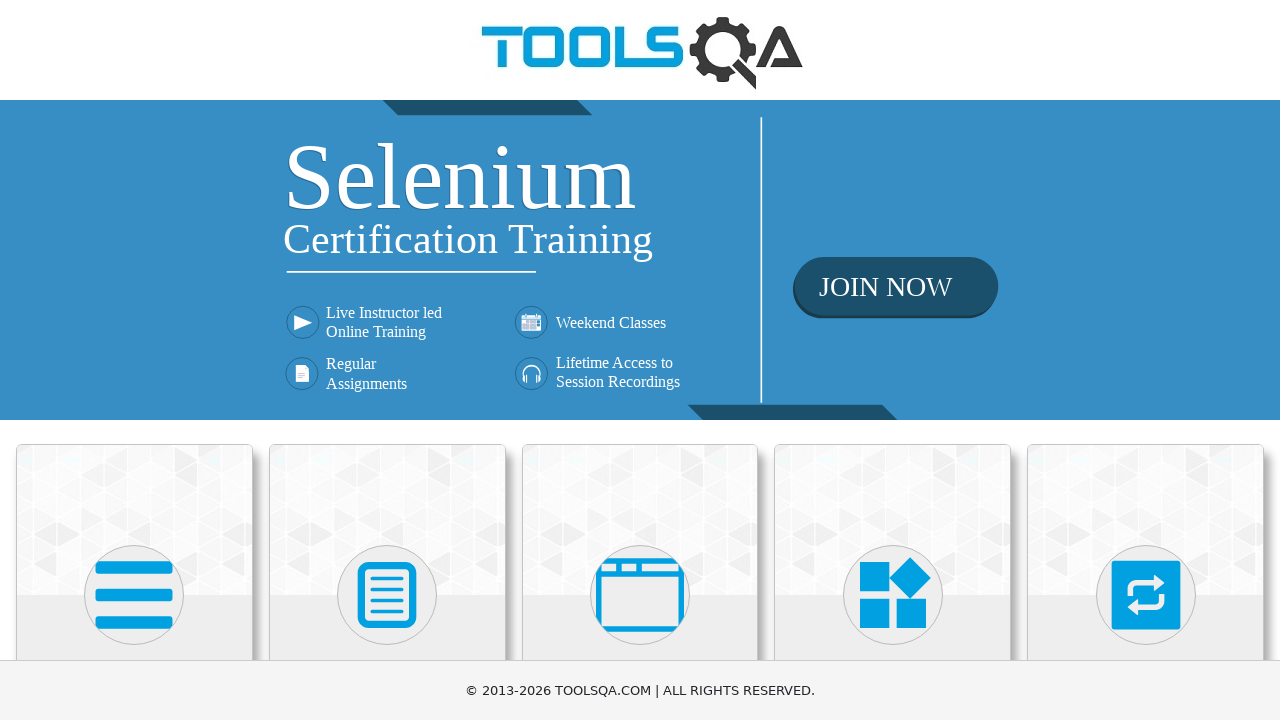

Clicked on Selenium Training banner to open new tab at (640, 260) on .home-banner a
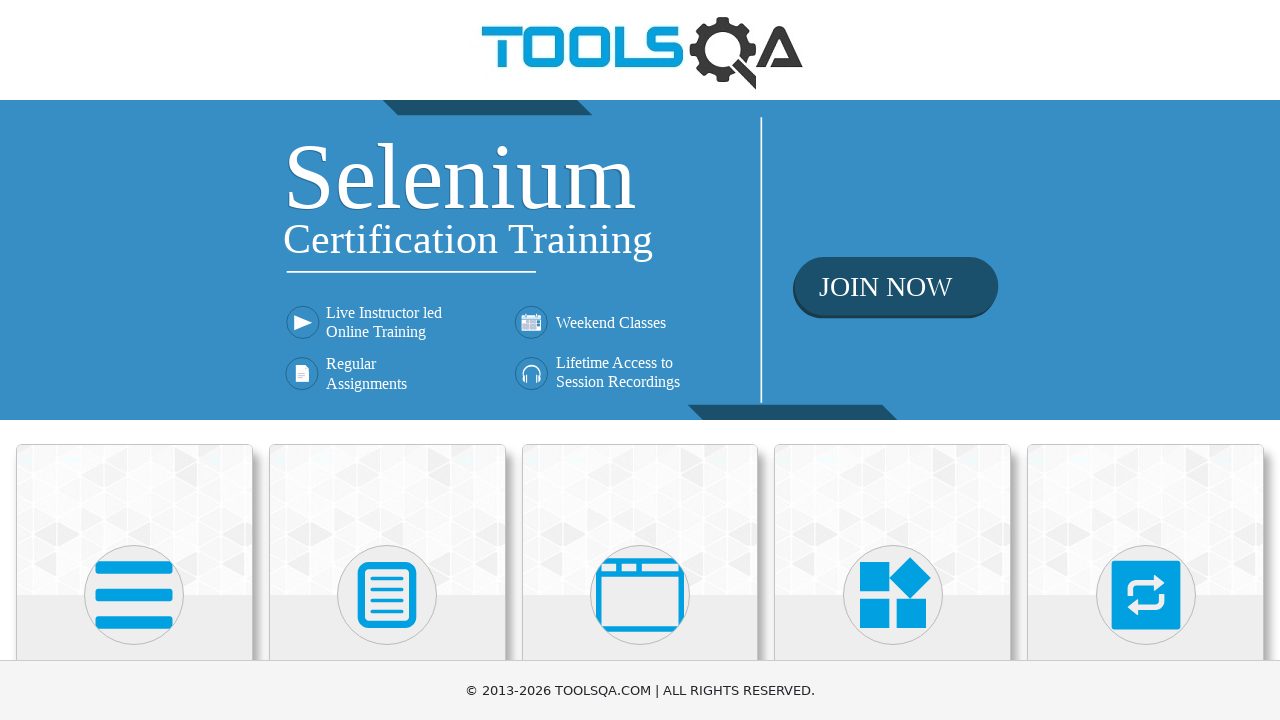

Captured new page object from expected page
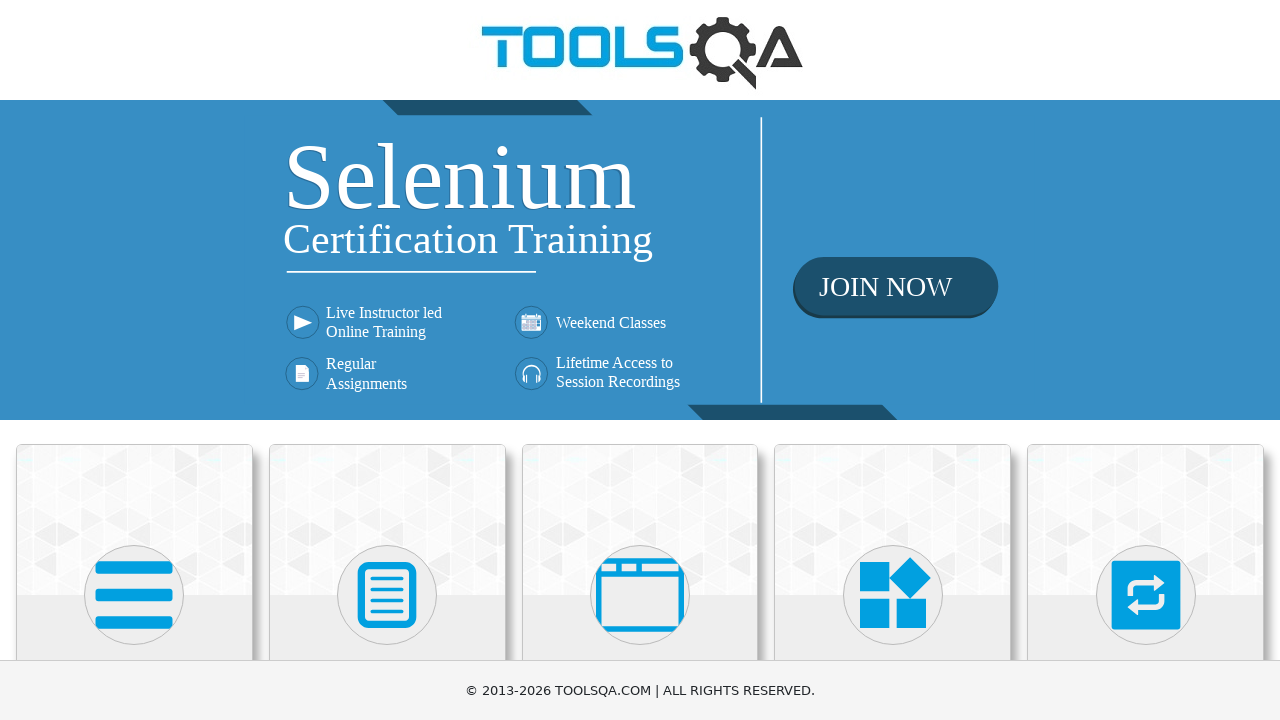

New page finished loading
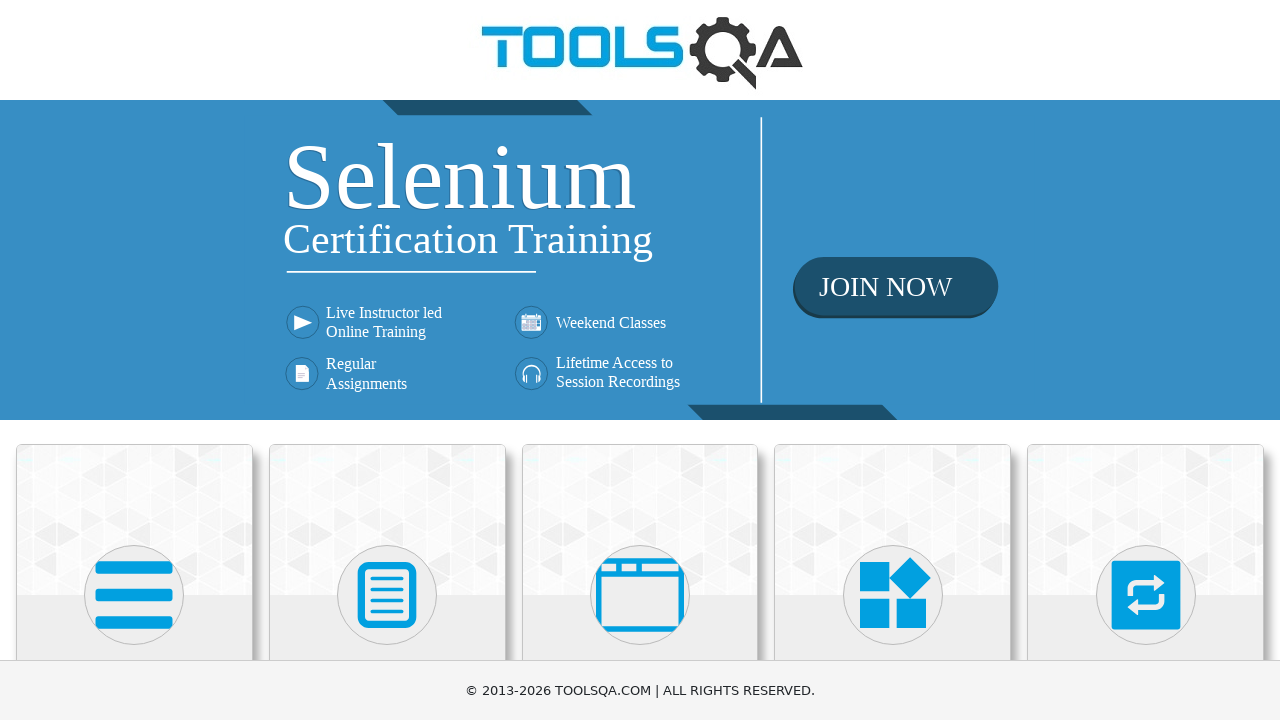

Verified new tab title is 'Tools QA - Selenium Training'
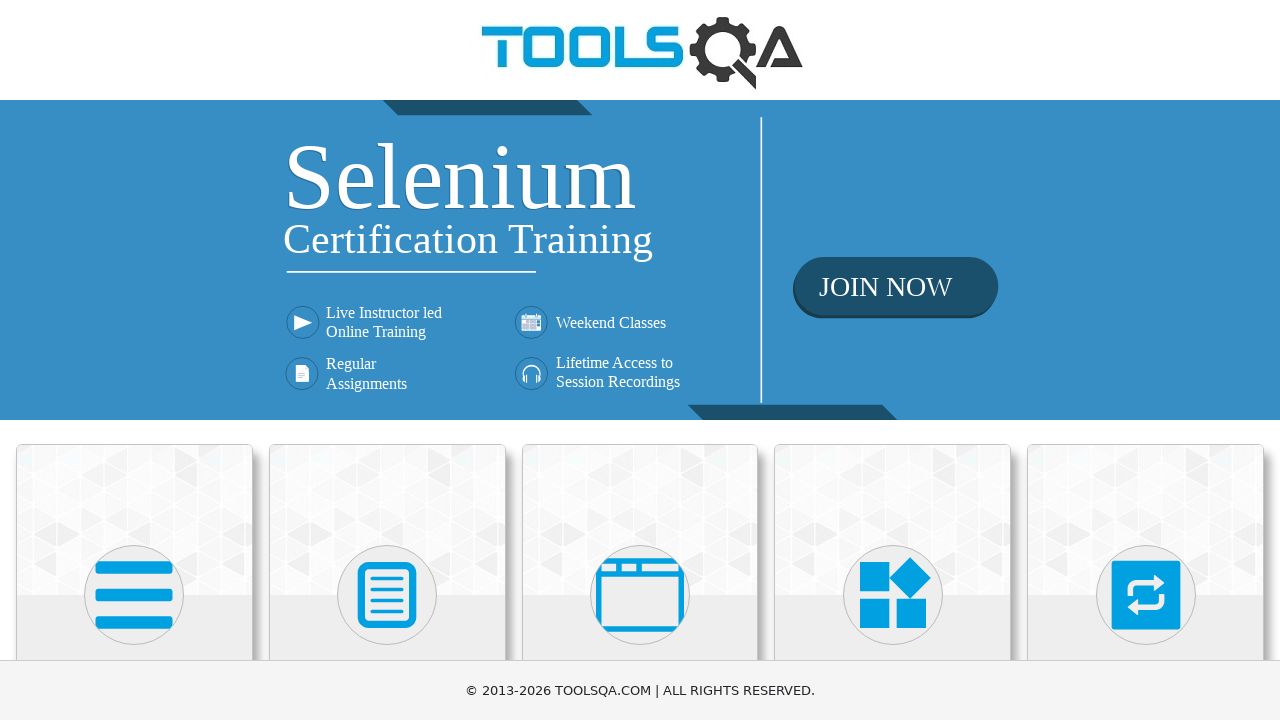

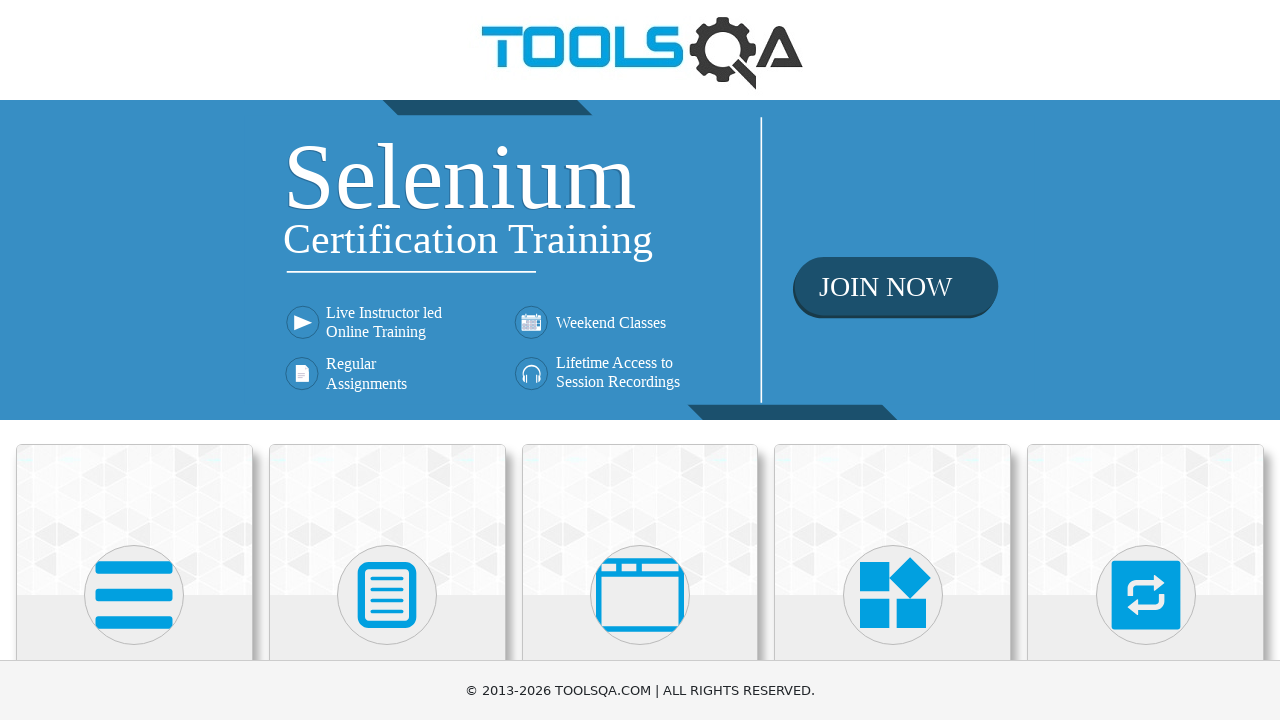